Tests registration form validation with password consisting only of spaces, expecting "Password is required" error

Starting URL: https://anatoly-karpovich.github.io/demo-login-form/

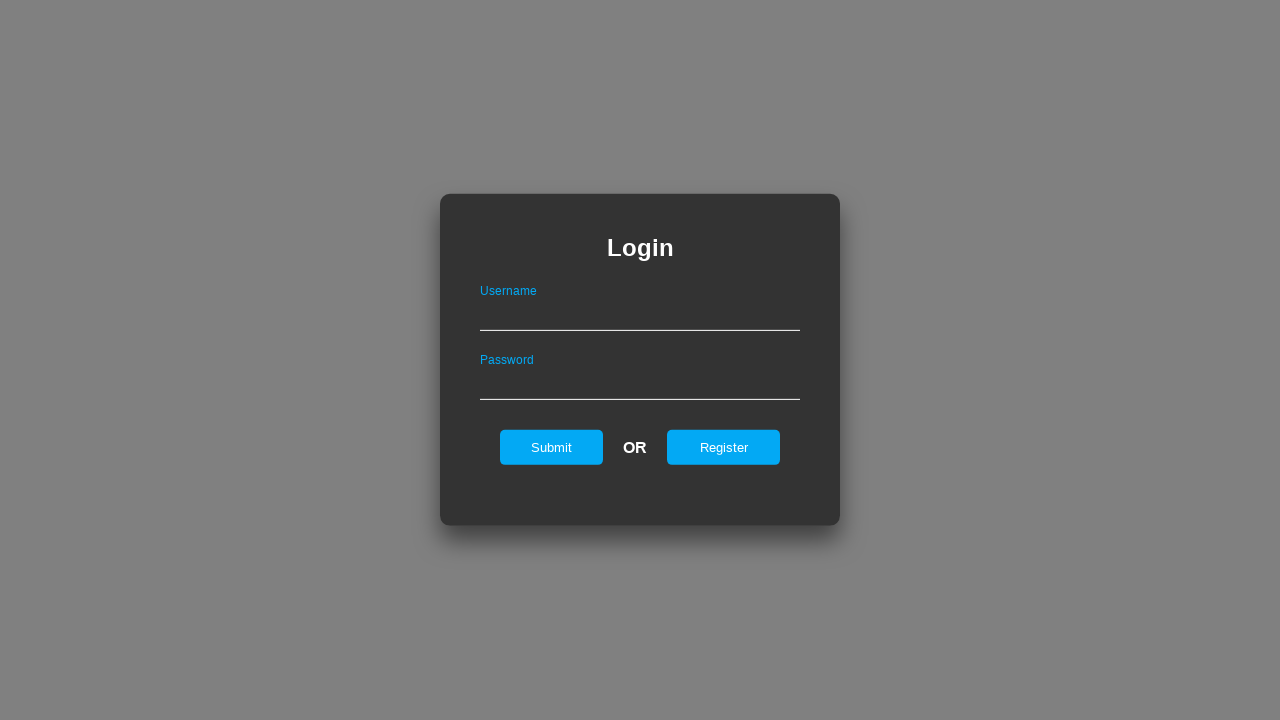

Login form loaded
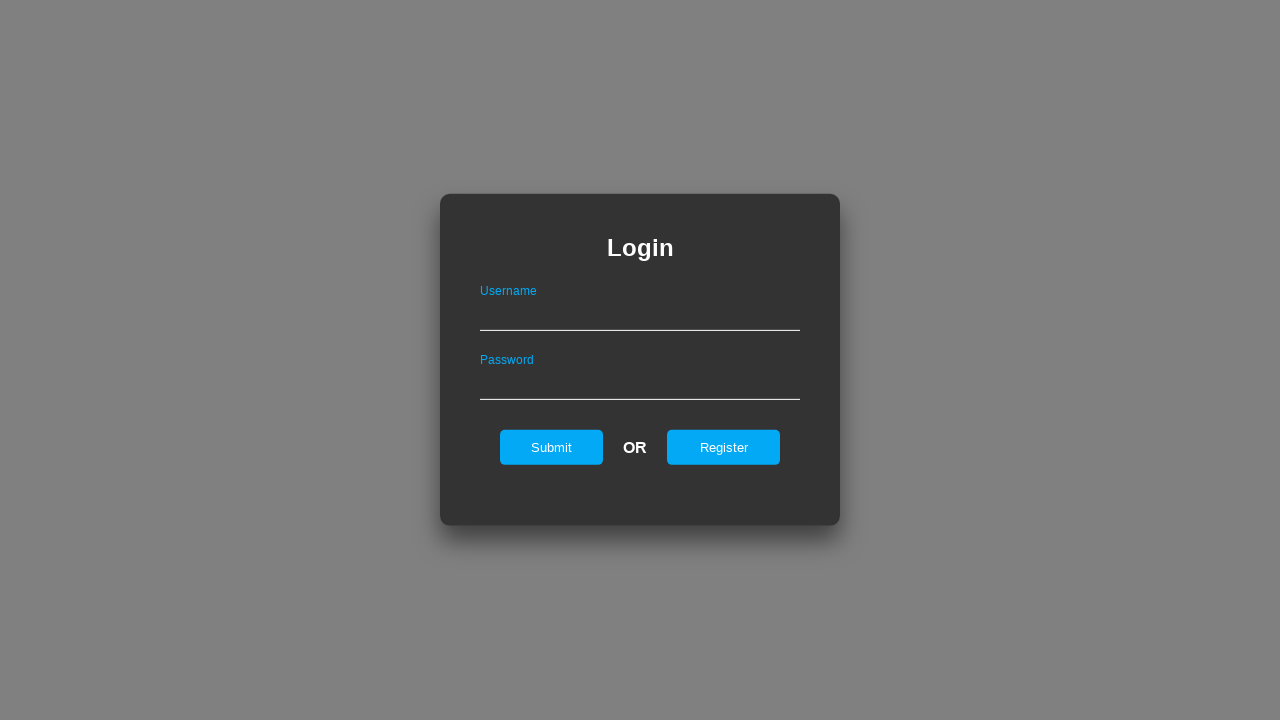

Clicked register button on login form at (724, 447) on #registerOnLogin
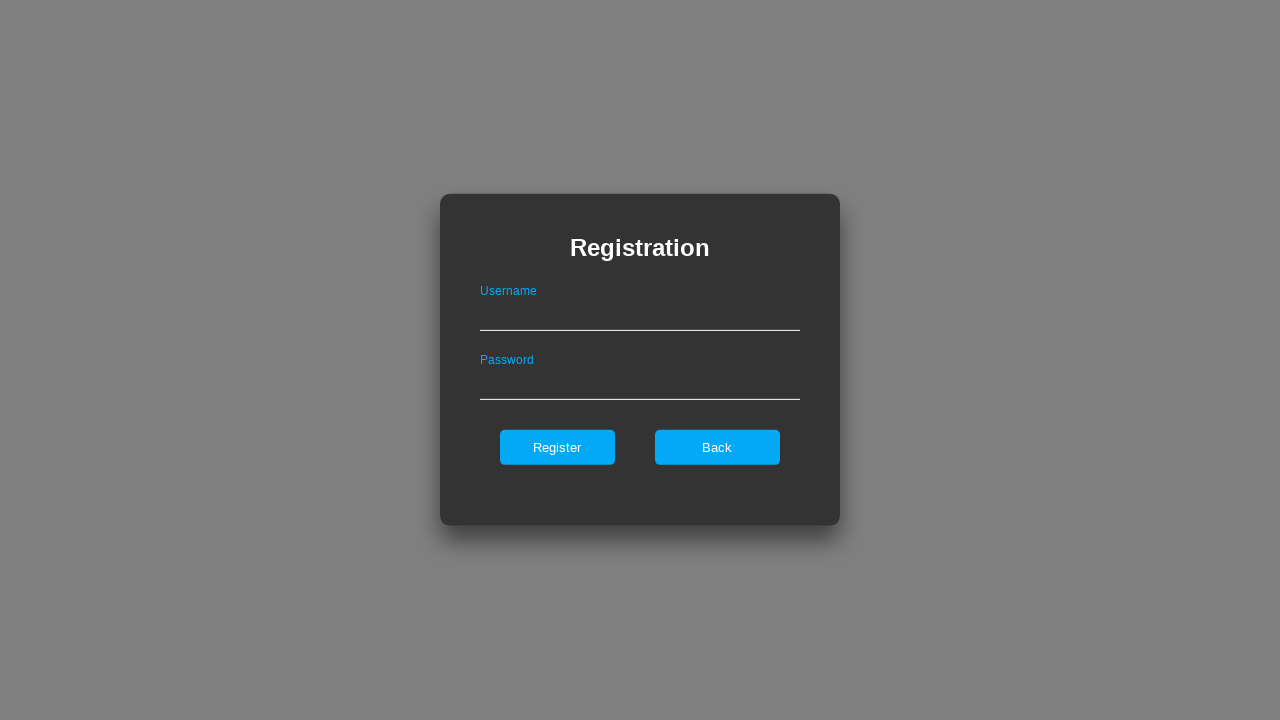

Register form loaded
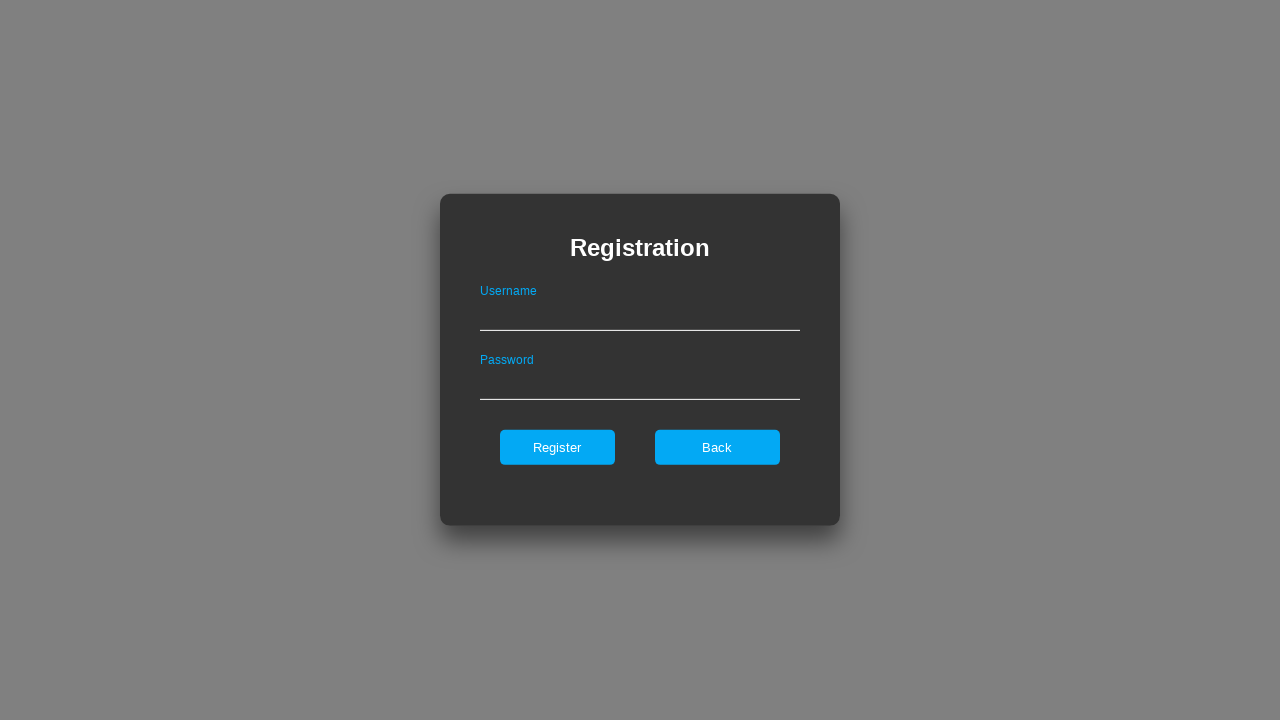

Filled username field with 'test@gmail.com' on #userNameOnRegister
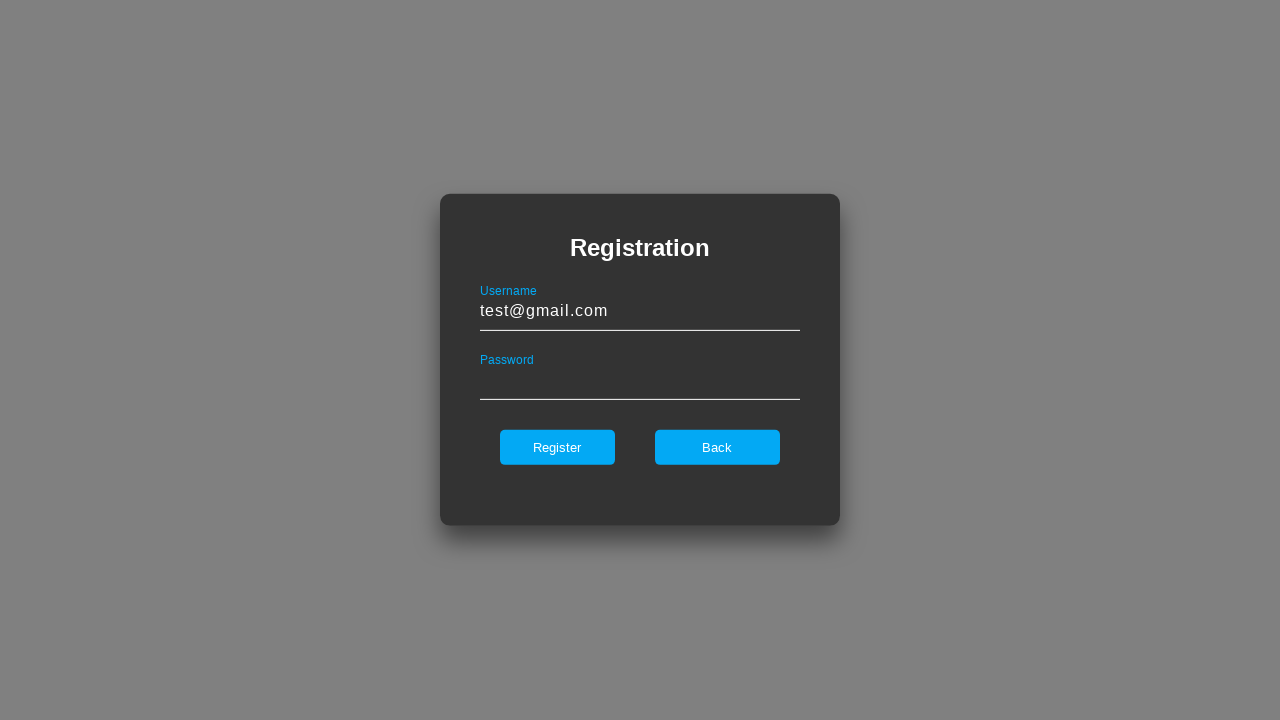

Filled password field with spaces only on #passwordOnRegister
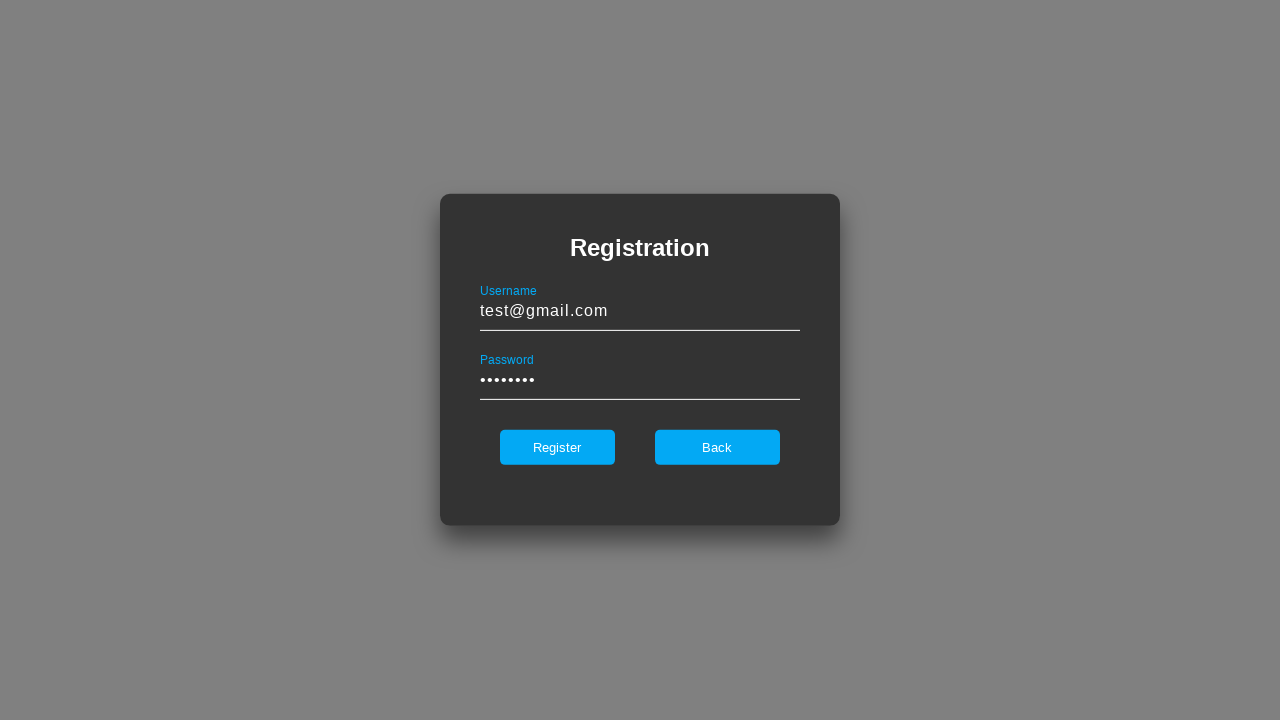

Clicked register button at (557, 447) on #register
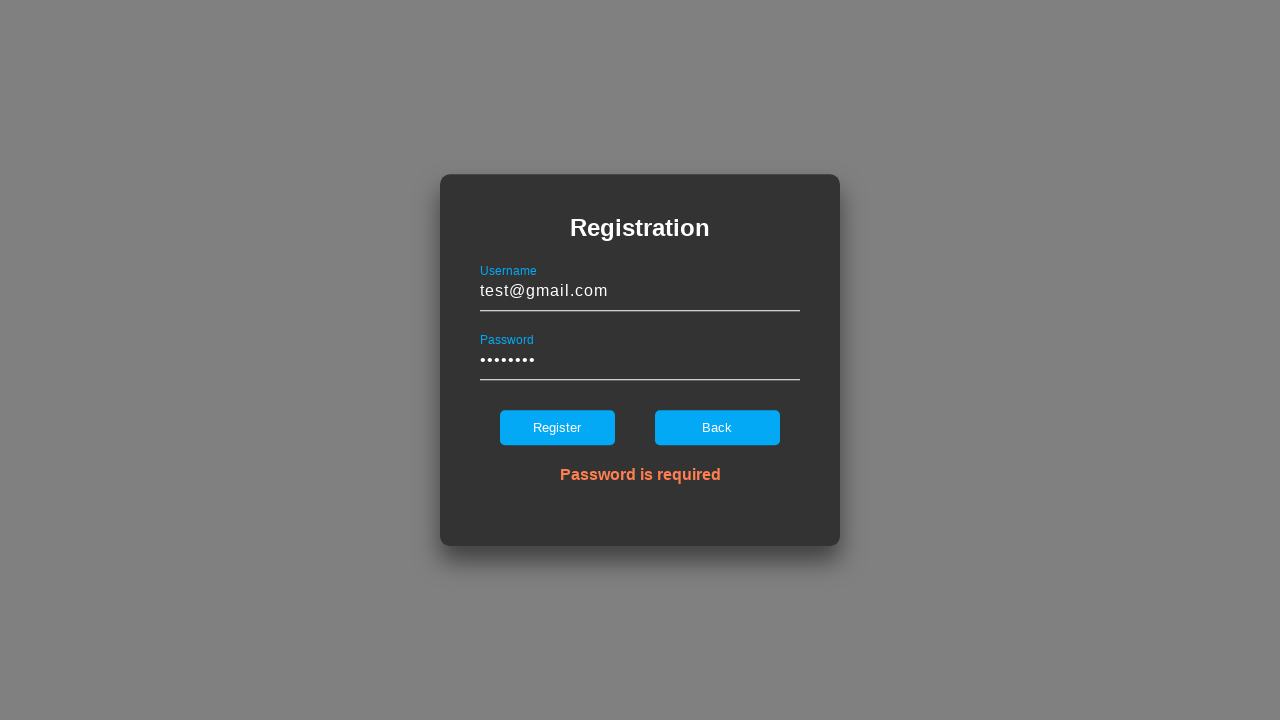

Error message element appeared
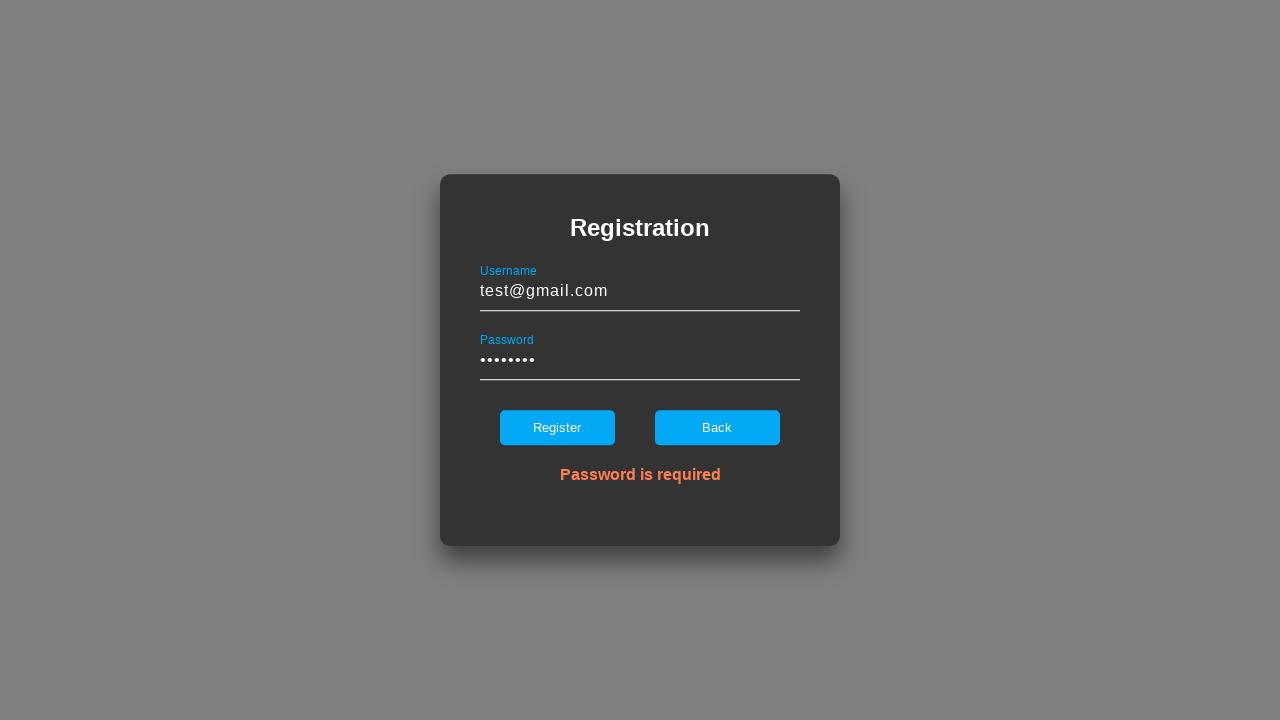

Verified error message displays 'Password is required'
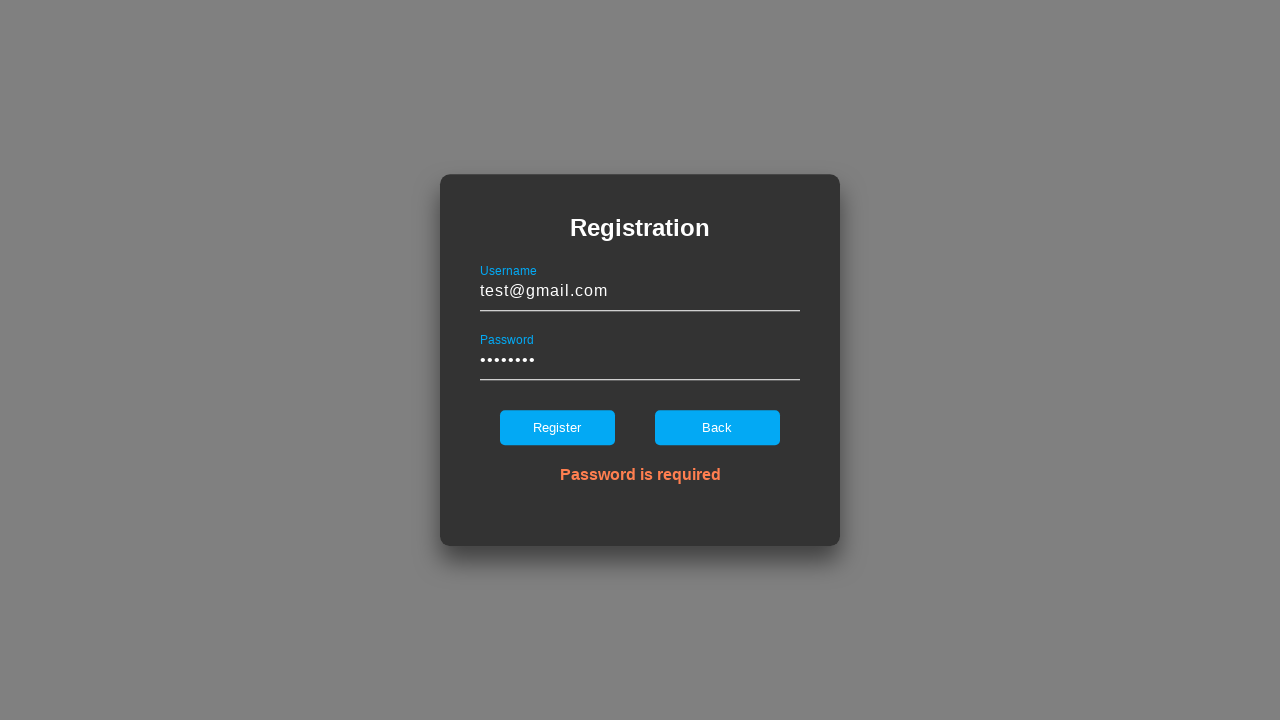

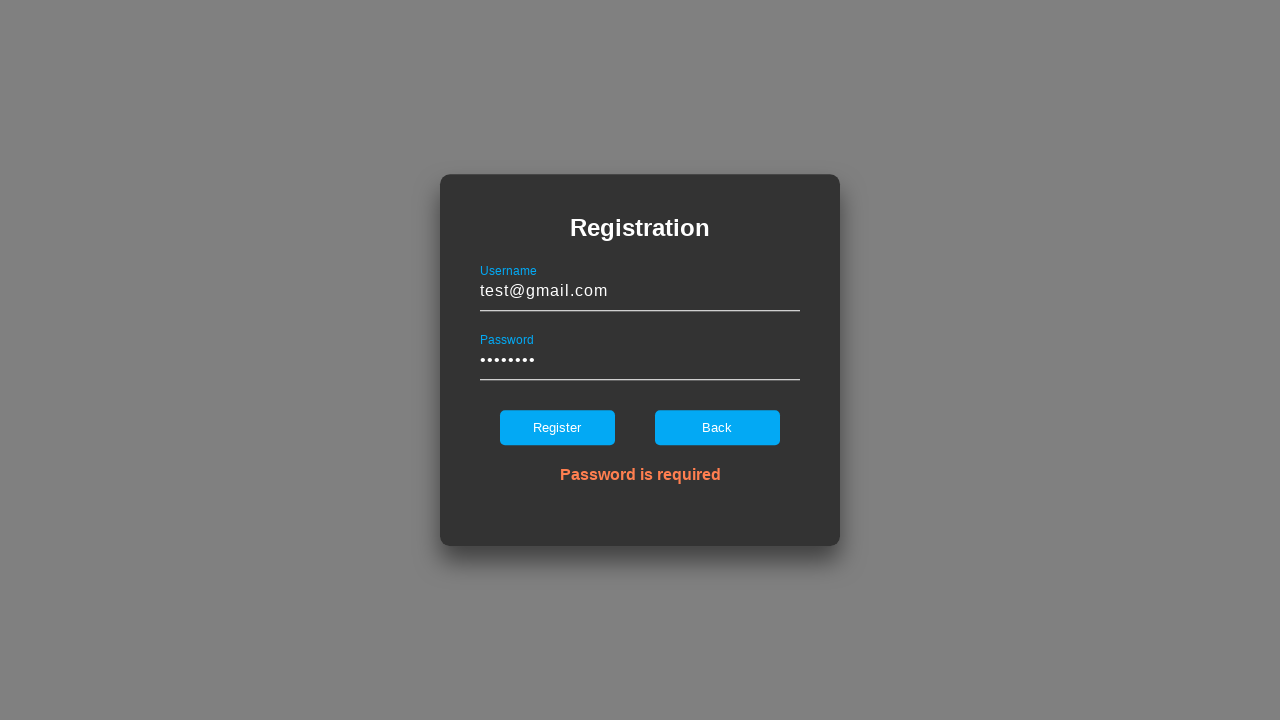